Tests that an item is removed when edited to an empty string

Starting URL: https://demo.playwright.dev/todomvc

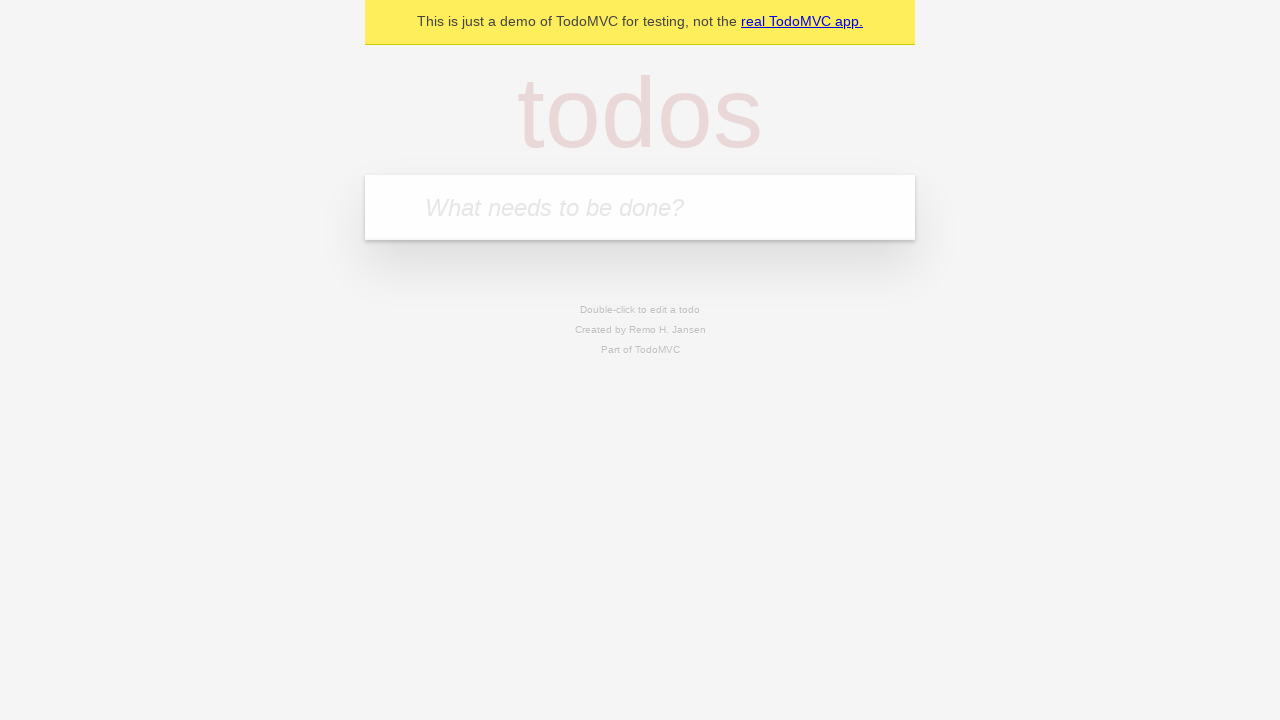

Filled new todo field with 'buy some cheese' on .new-todo
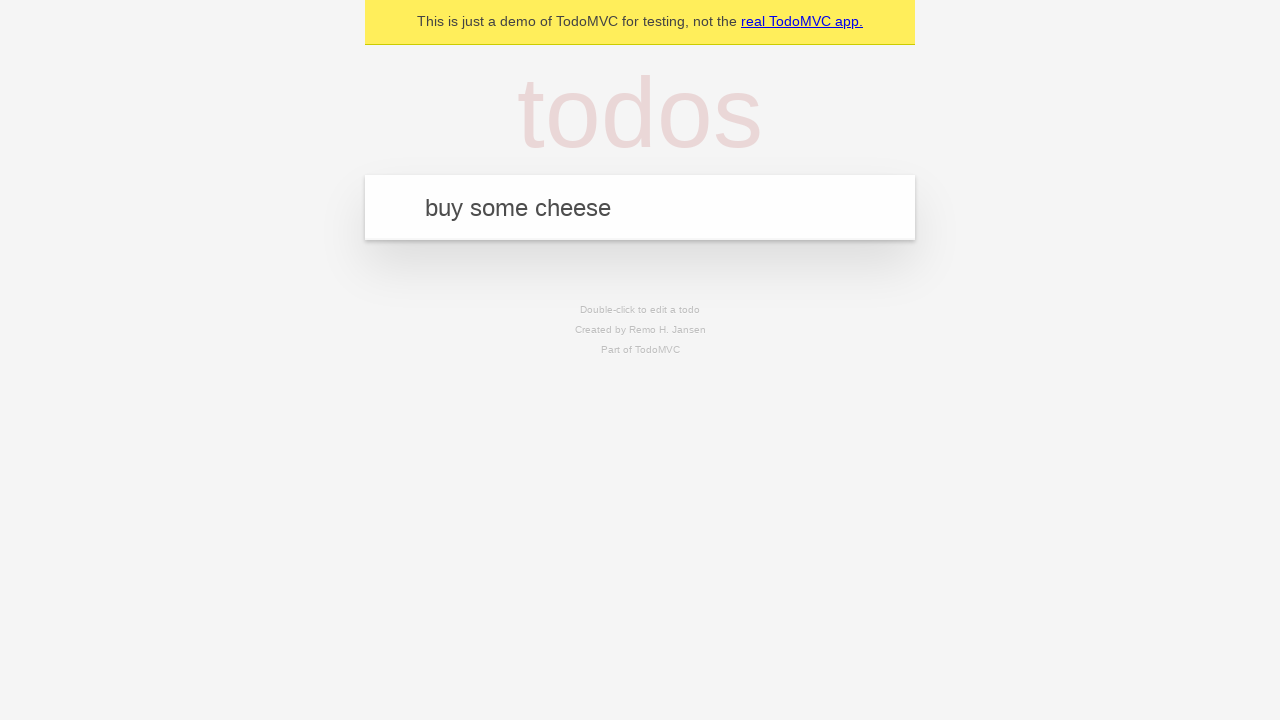

Pressed Enter to create first todo item on .new-todo
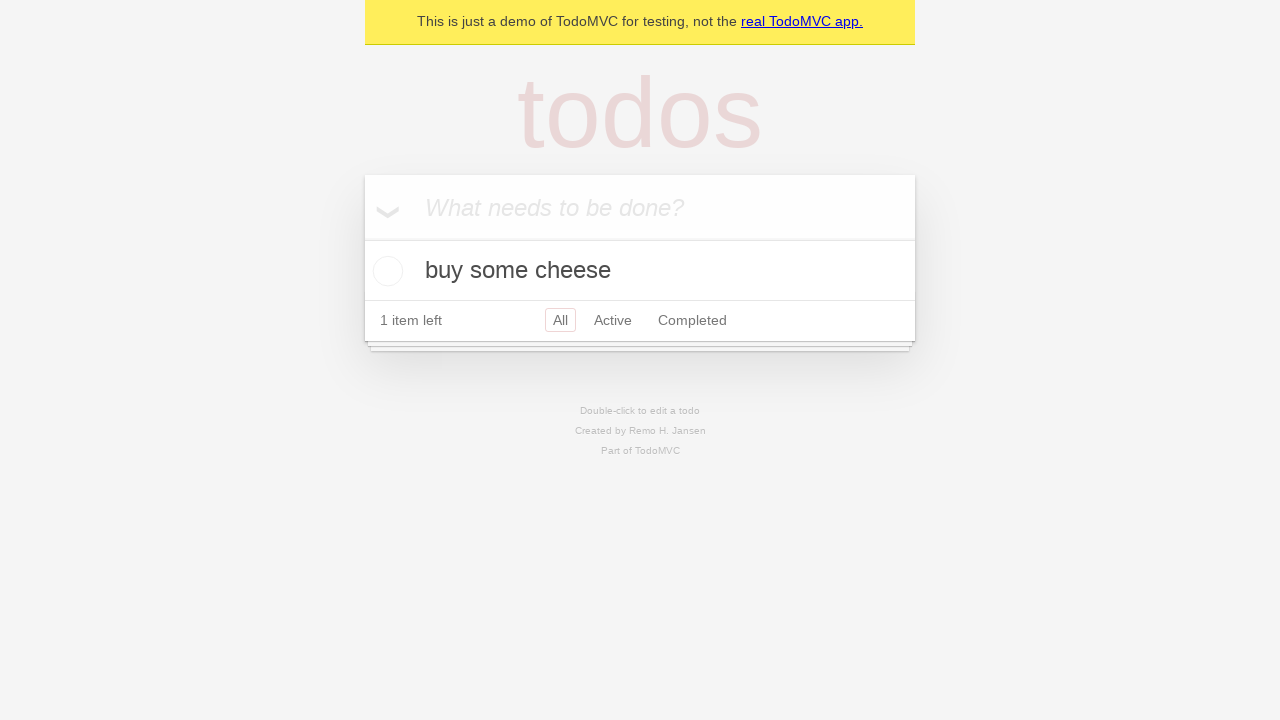

Filled new todo field with 'feed the cat' on .new-todo
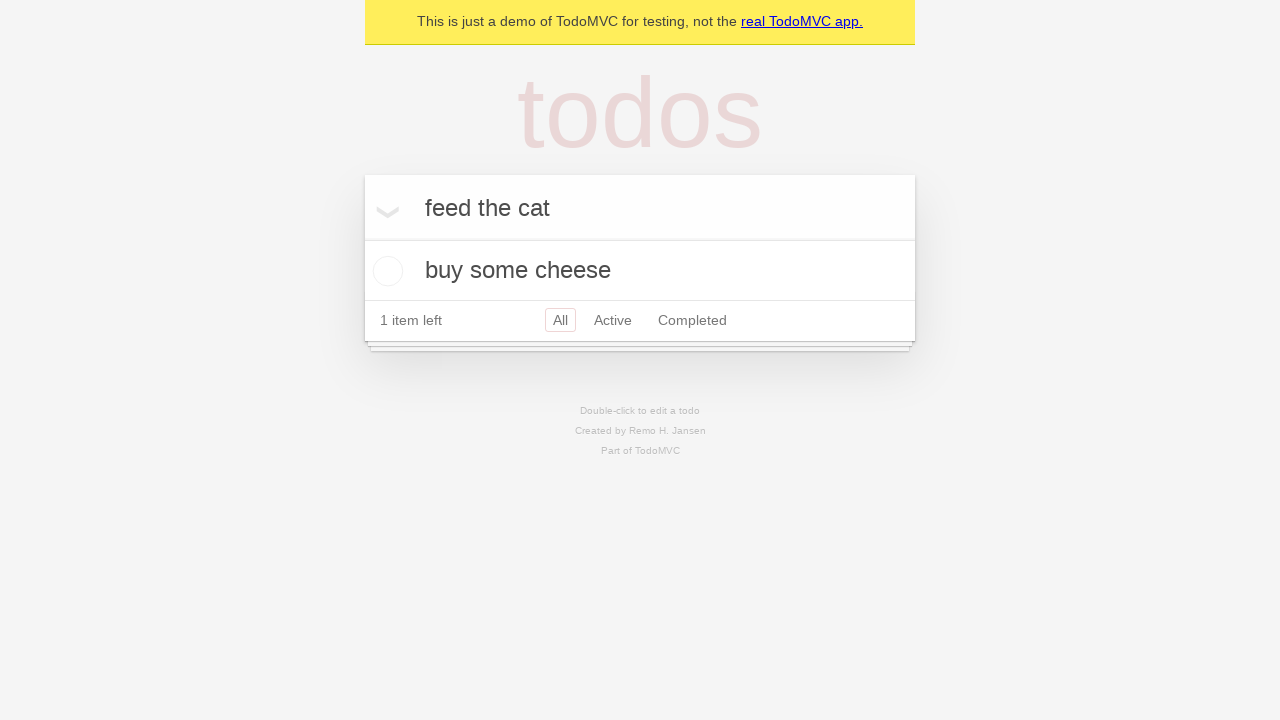

Pressed Enter to create second todo item on .new-todo
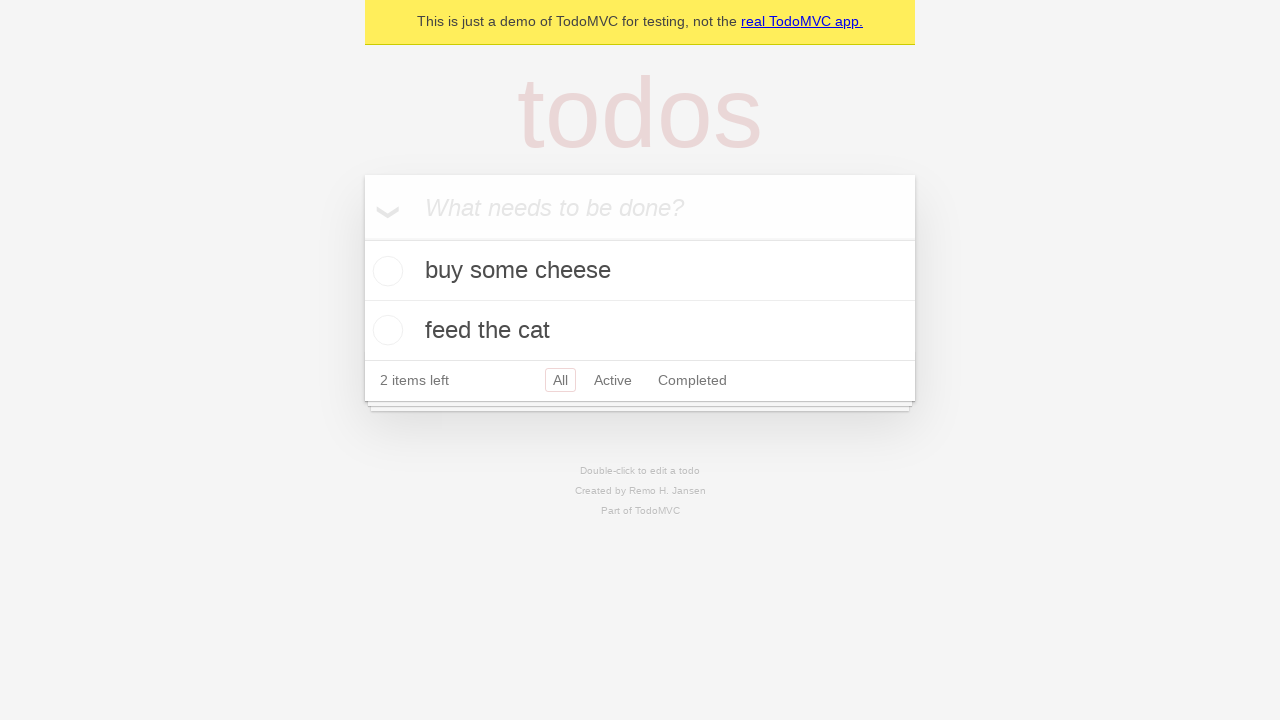

Filled new todo field with 'book a doctors appointment' on .new-todo
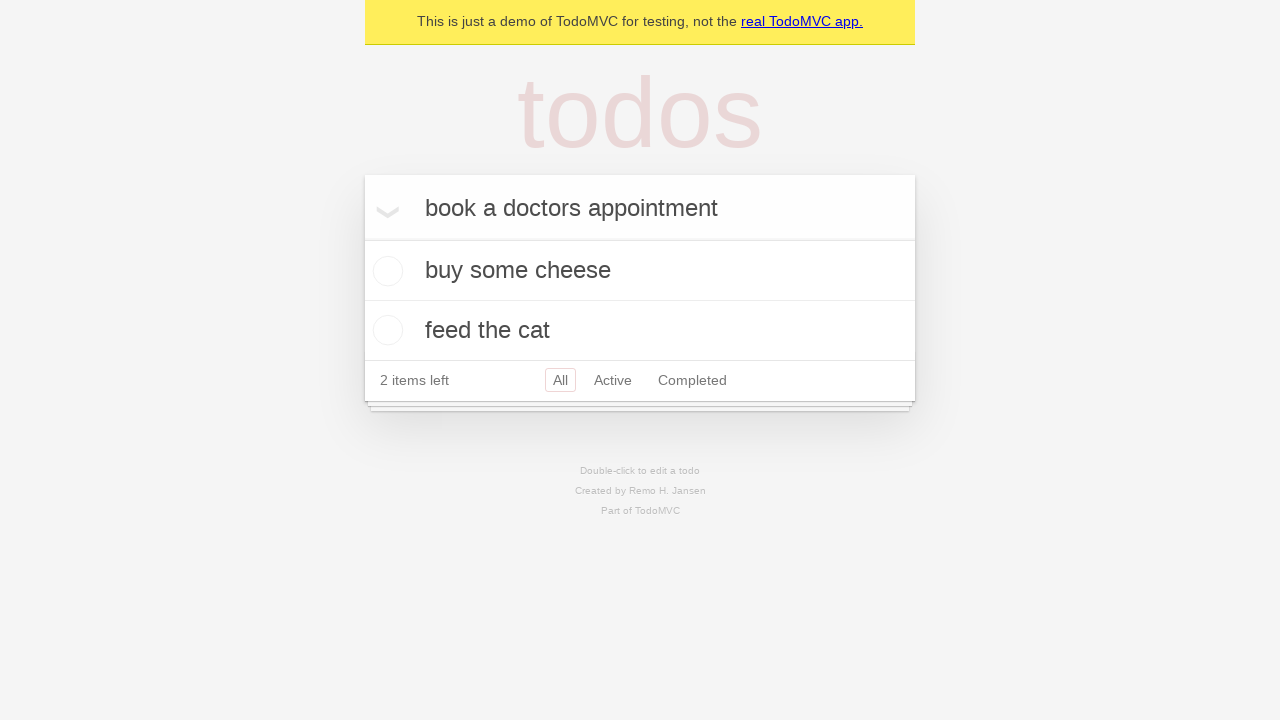

Pressed Enter to create third todo item on .new-todo
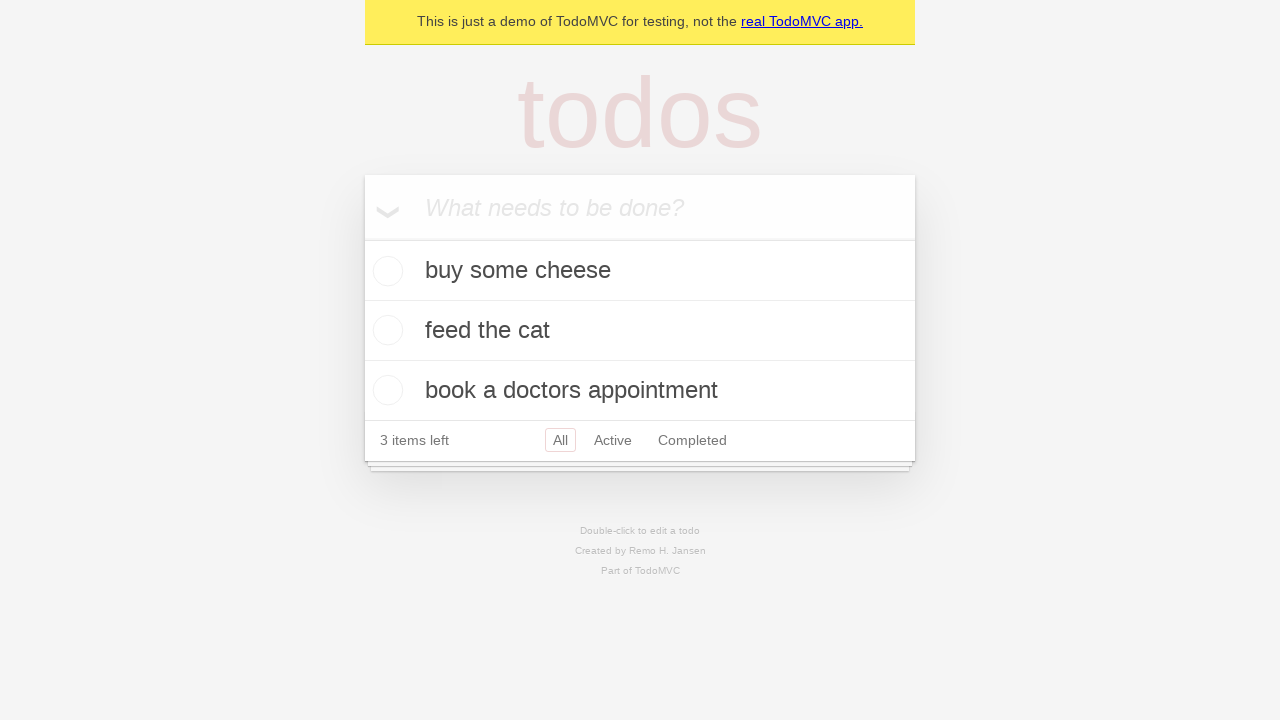

Waited for all three todo items to load
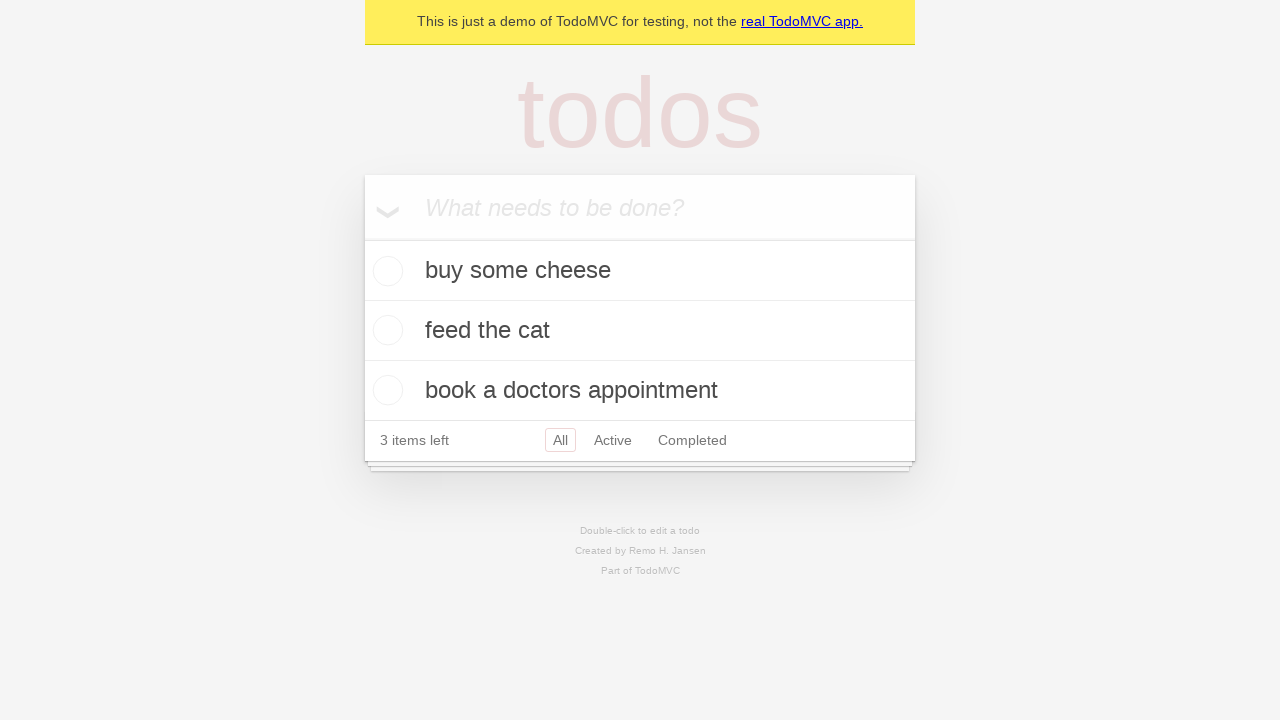

Double-clicked second todo item to enter edit mode at (640, 331) on .todo-list li >> nth=1
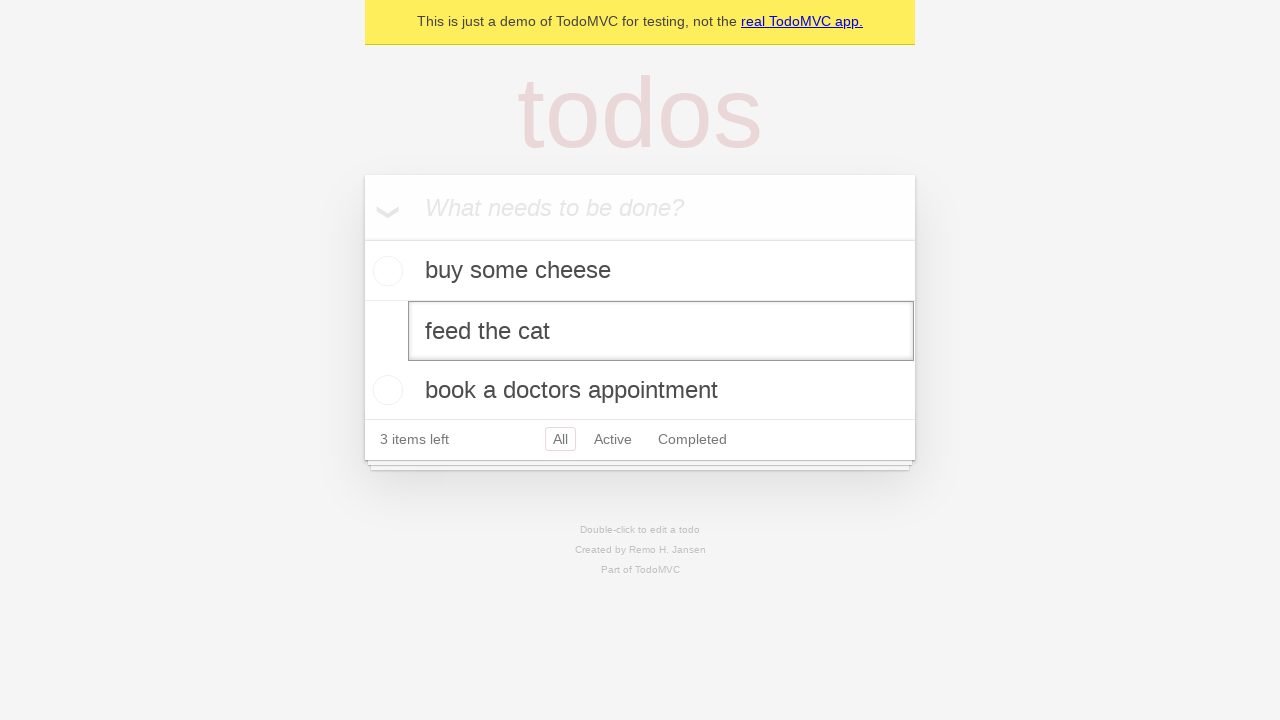

Cleared the text in the edit field on .todo-list li >> nth=1 >> .edit
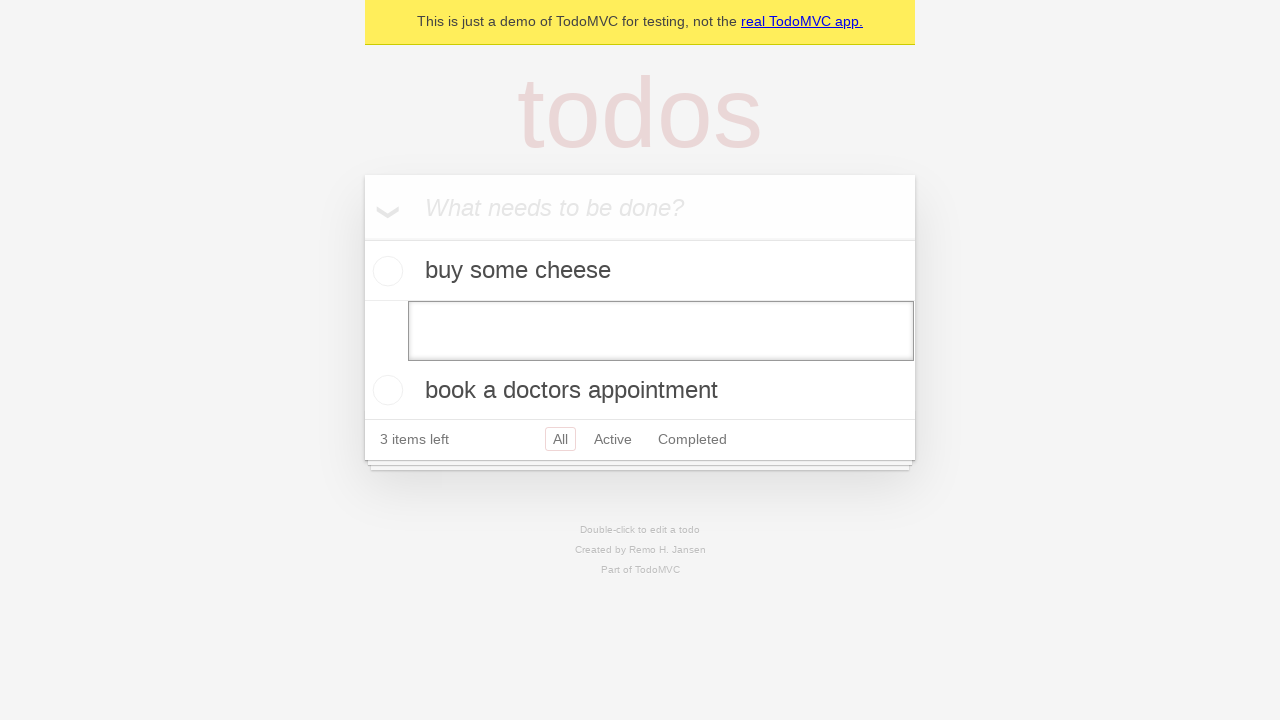

Pressed Enter to confirm empty text, removing the todo item on .todo-list li >> nth=1 >> .edit
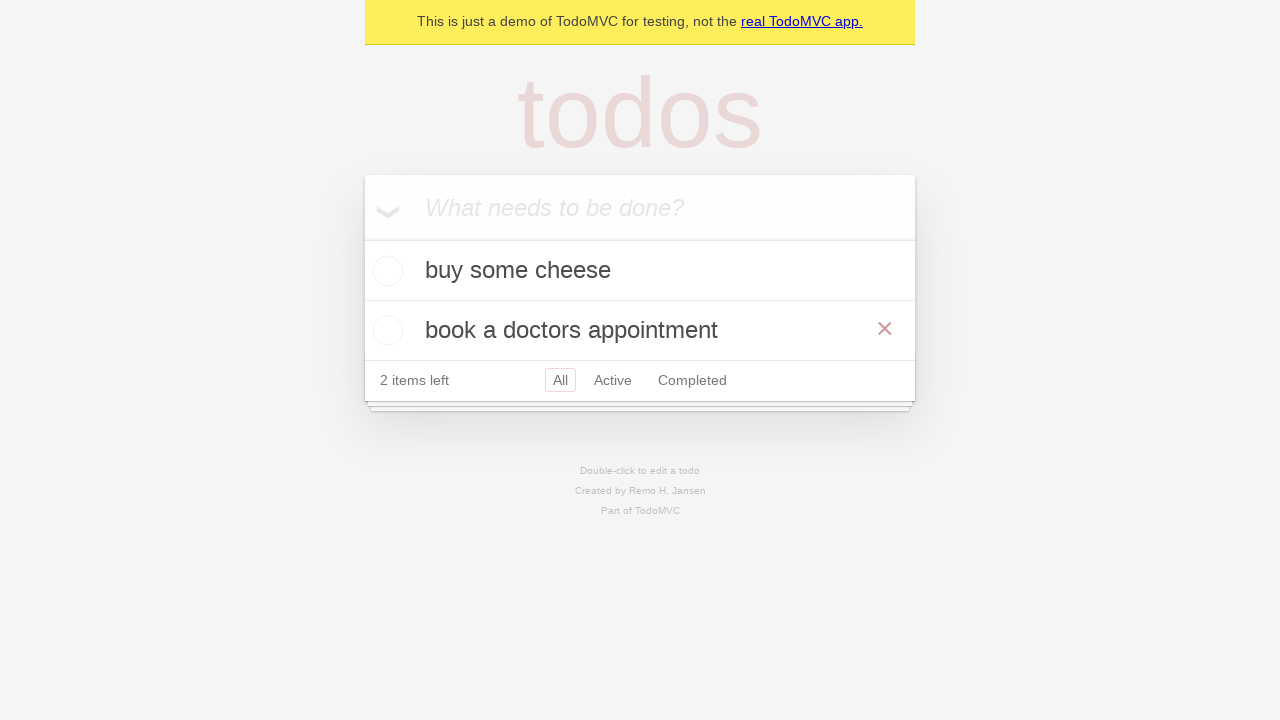

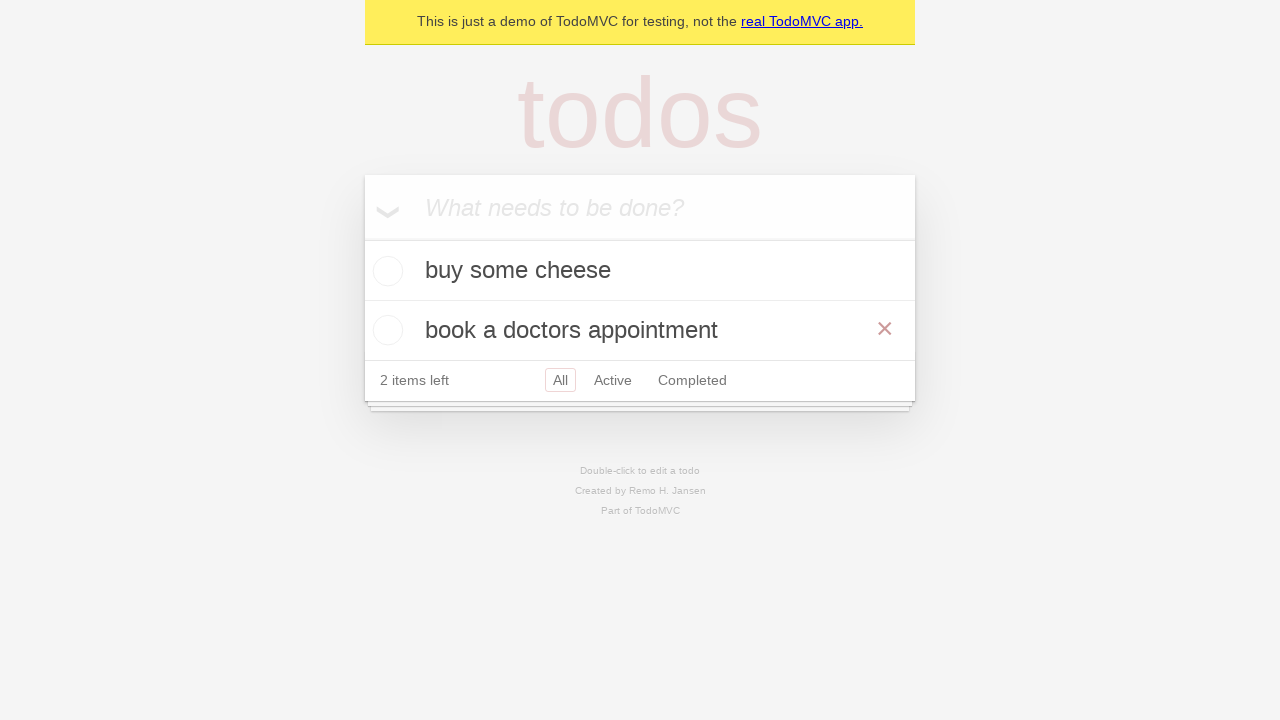